Tests right-click context menu functionality by right-clicking on an element, selecting the Copy option from the context menu, and accepting the resulting alert

Starting URL: http://swisnl.github.io/jQuery-contextMenu/demo.html

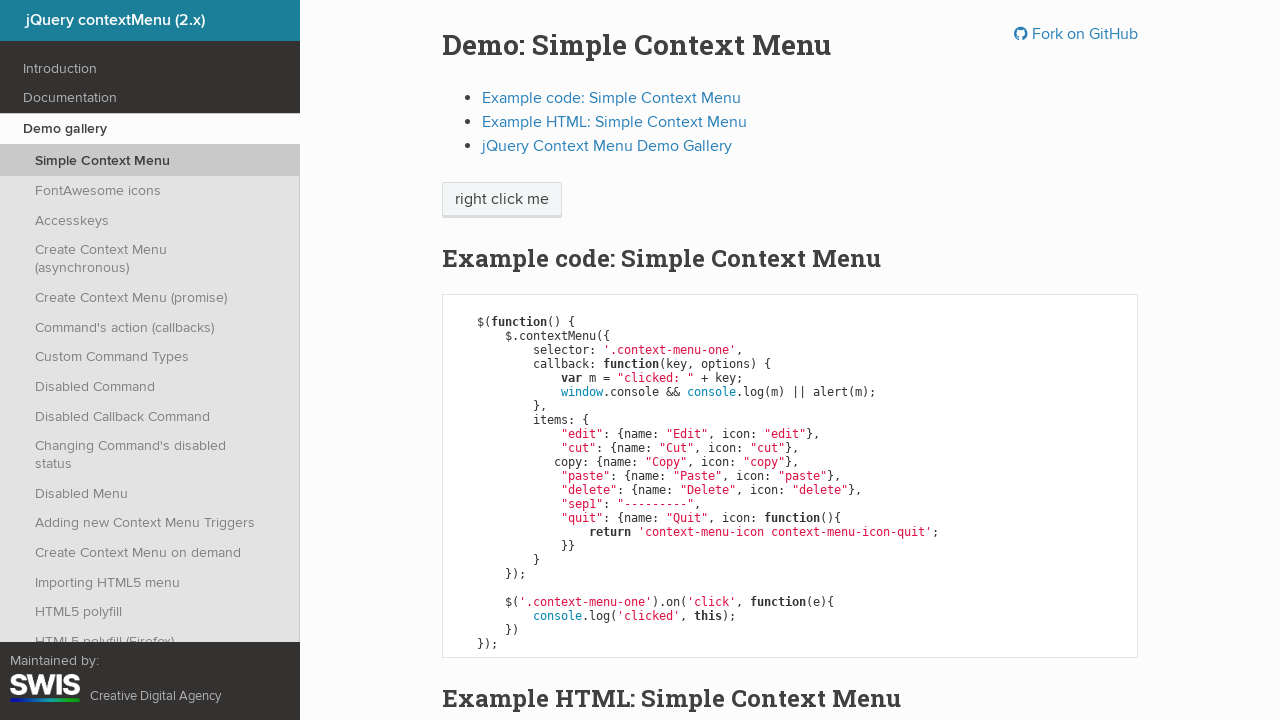

Located the 'right click me' element
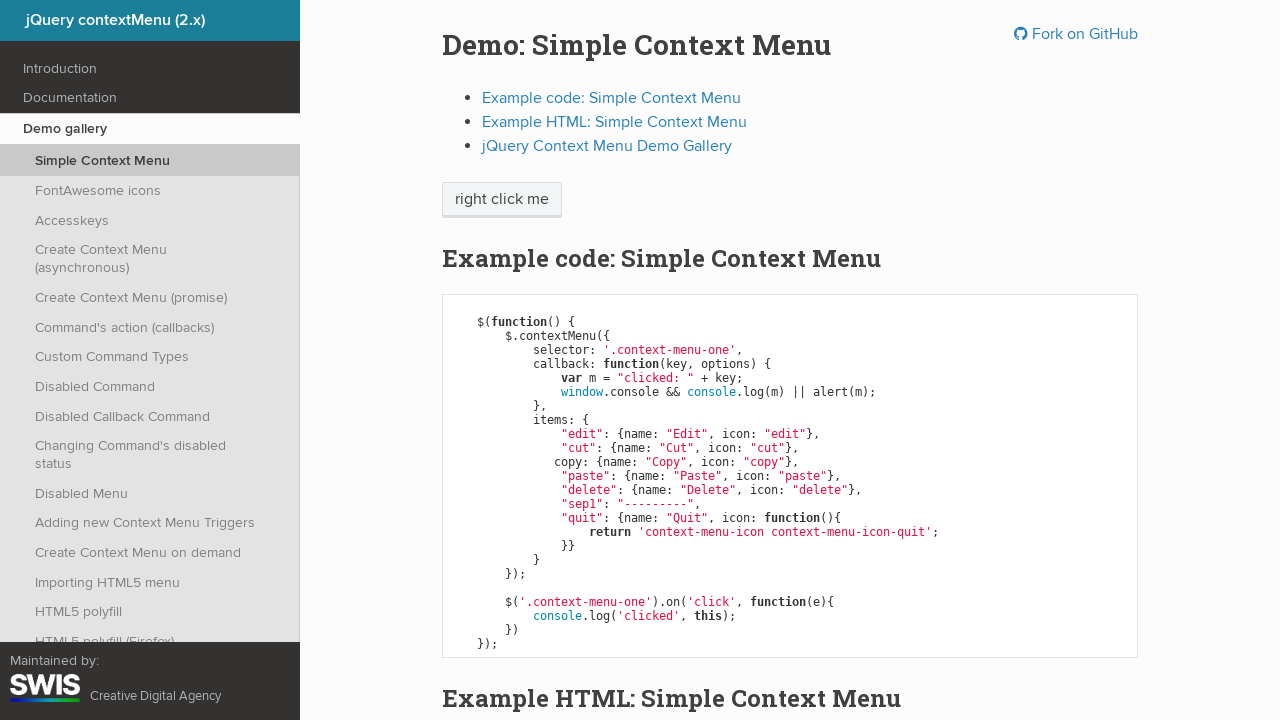

Right-clicked on the element to open context menu at (502, 200) on xpath=//p//span[text()='right click me']
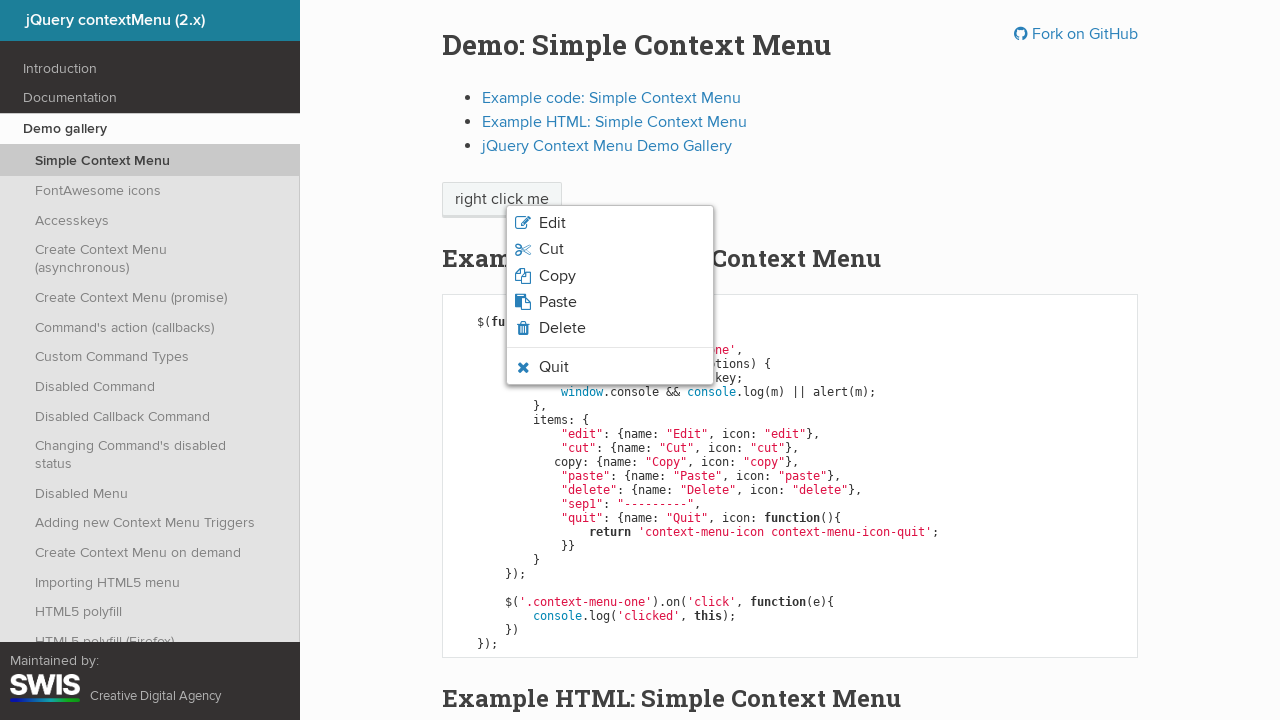

Selected Copy option from the context menu at (557, 276) on xpath=//span[normalize-space()='Copy']
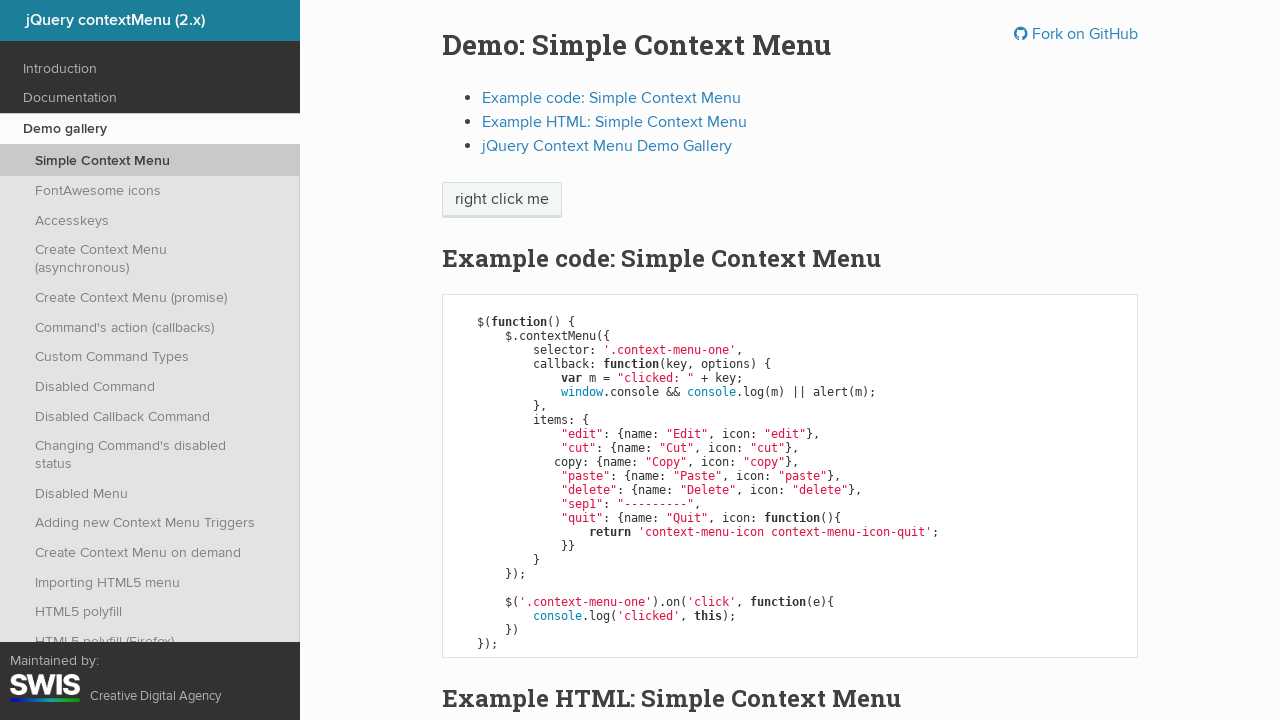

Accepted the alert dialog
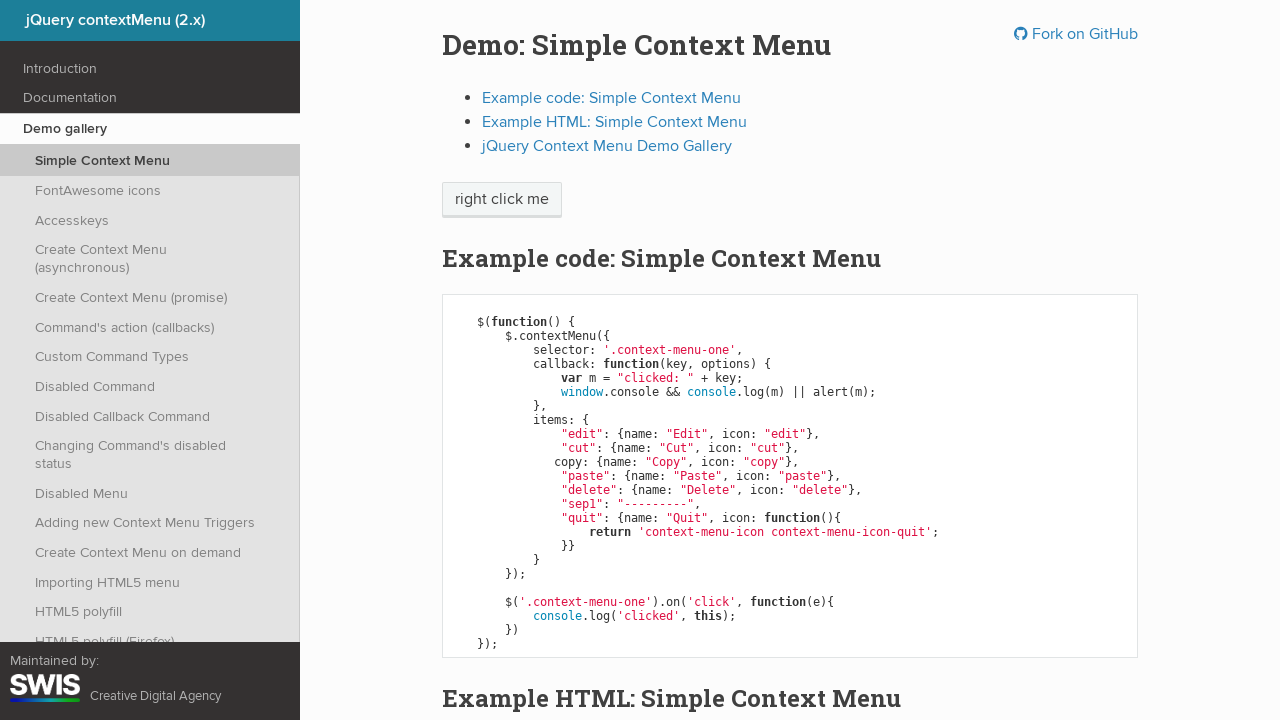

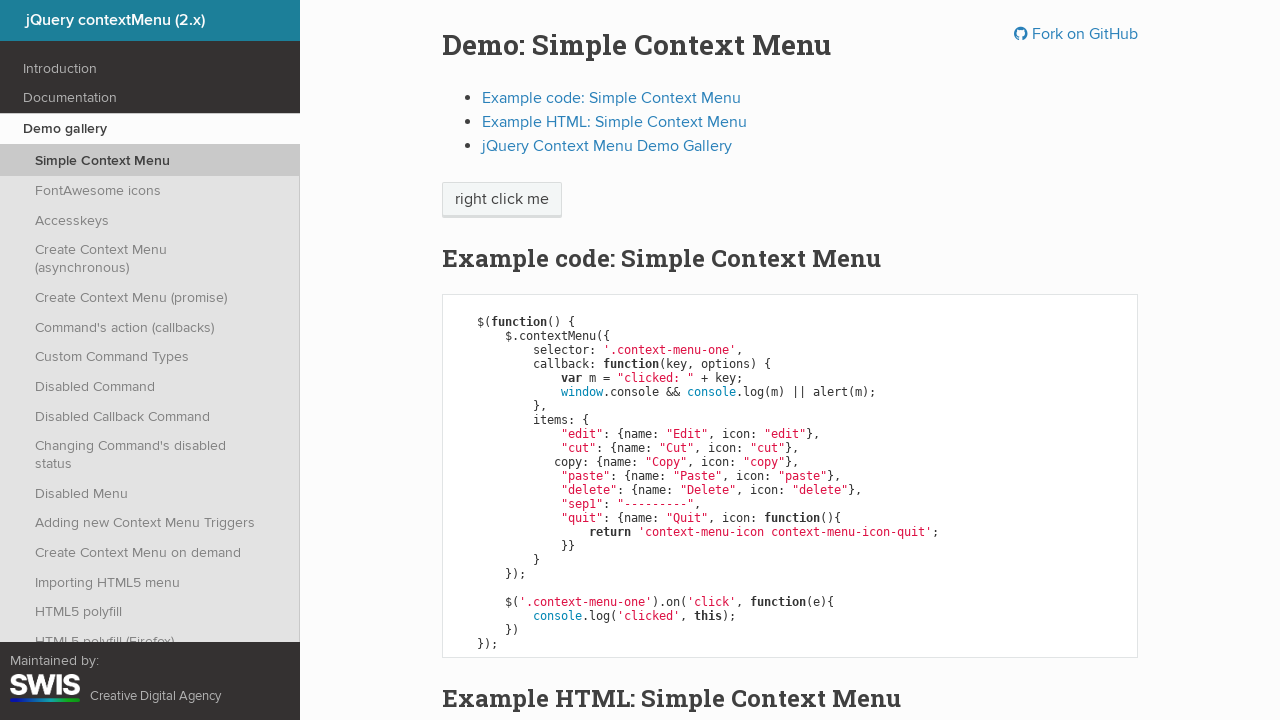